Opens the Chrome for Testing downloads page and maximizes the browser window, verifying the page loads successfully.

Starting URL: https://googlechromelabs.github.io/chrome-for-testing/

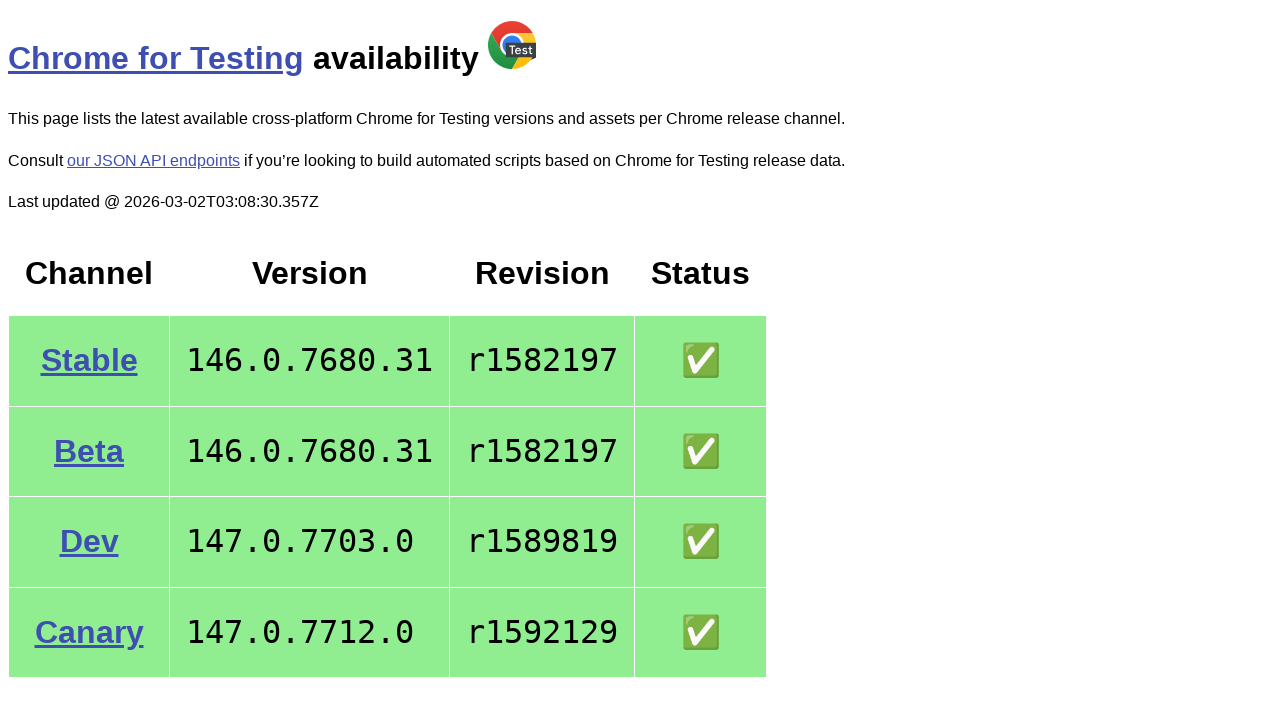

Navigated to Chrome for Testing downloads page
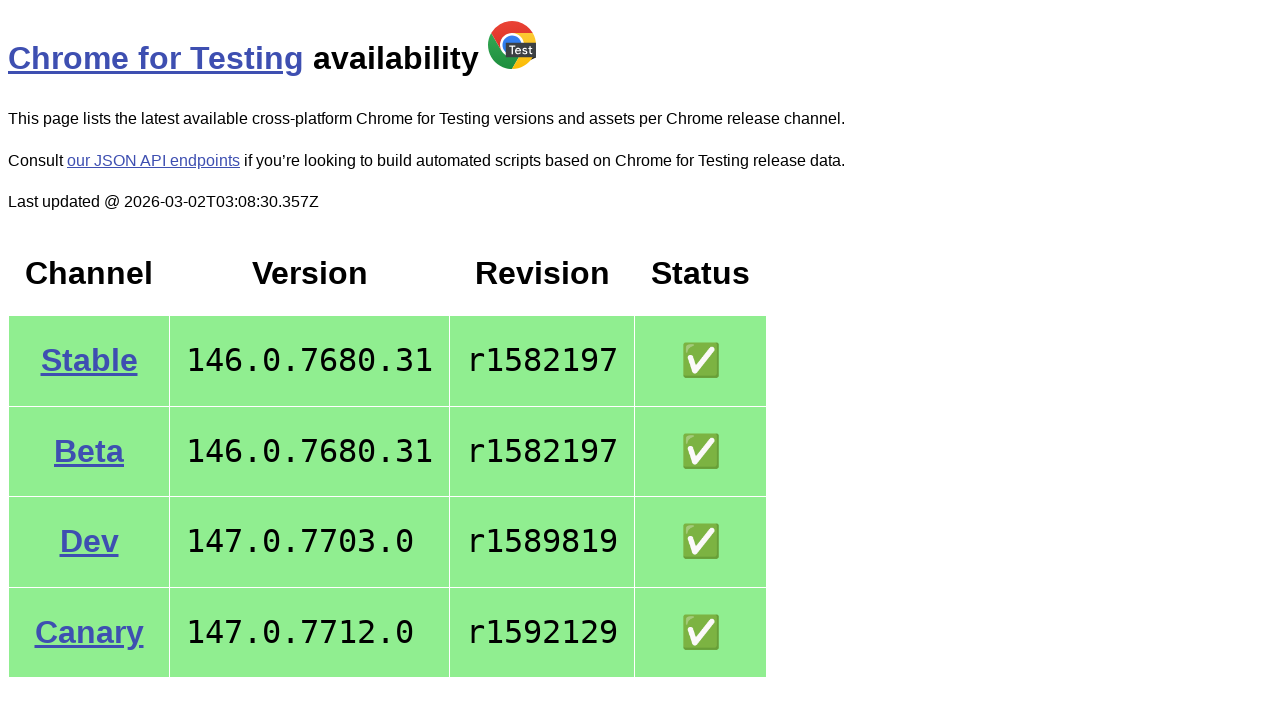

Maximized browser window to 1920x1080
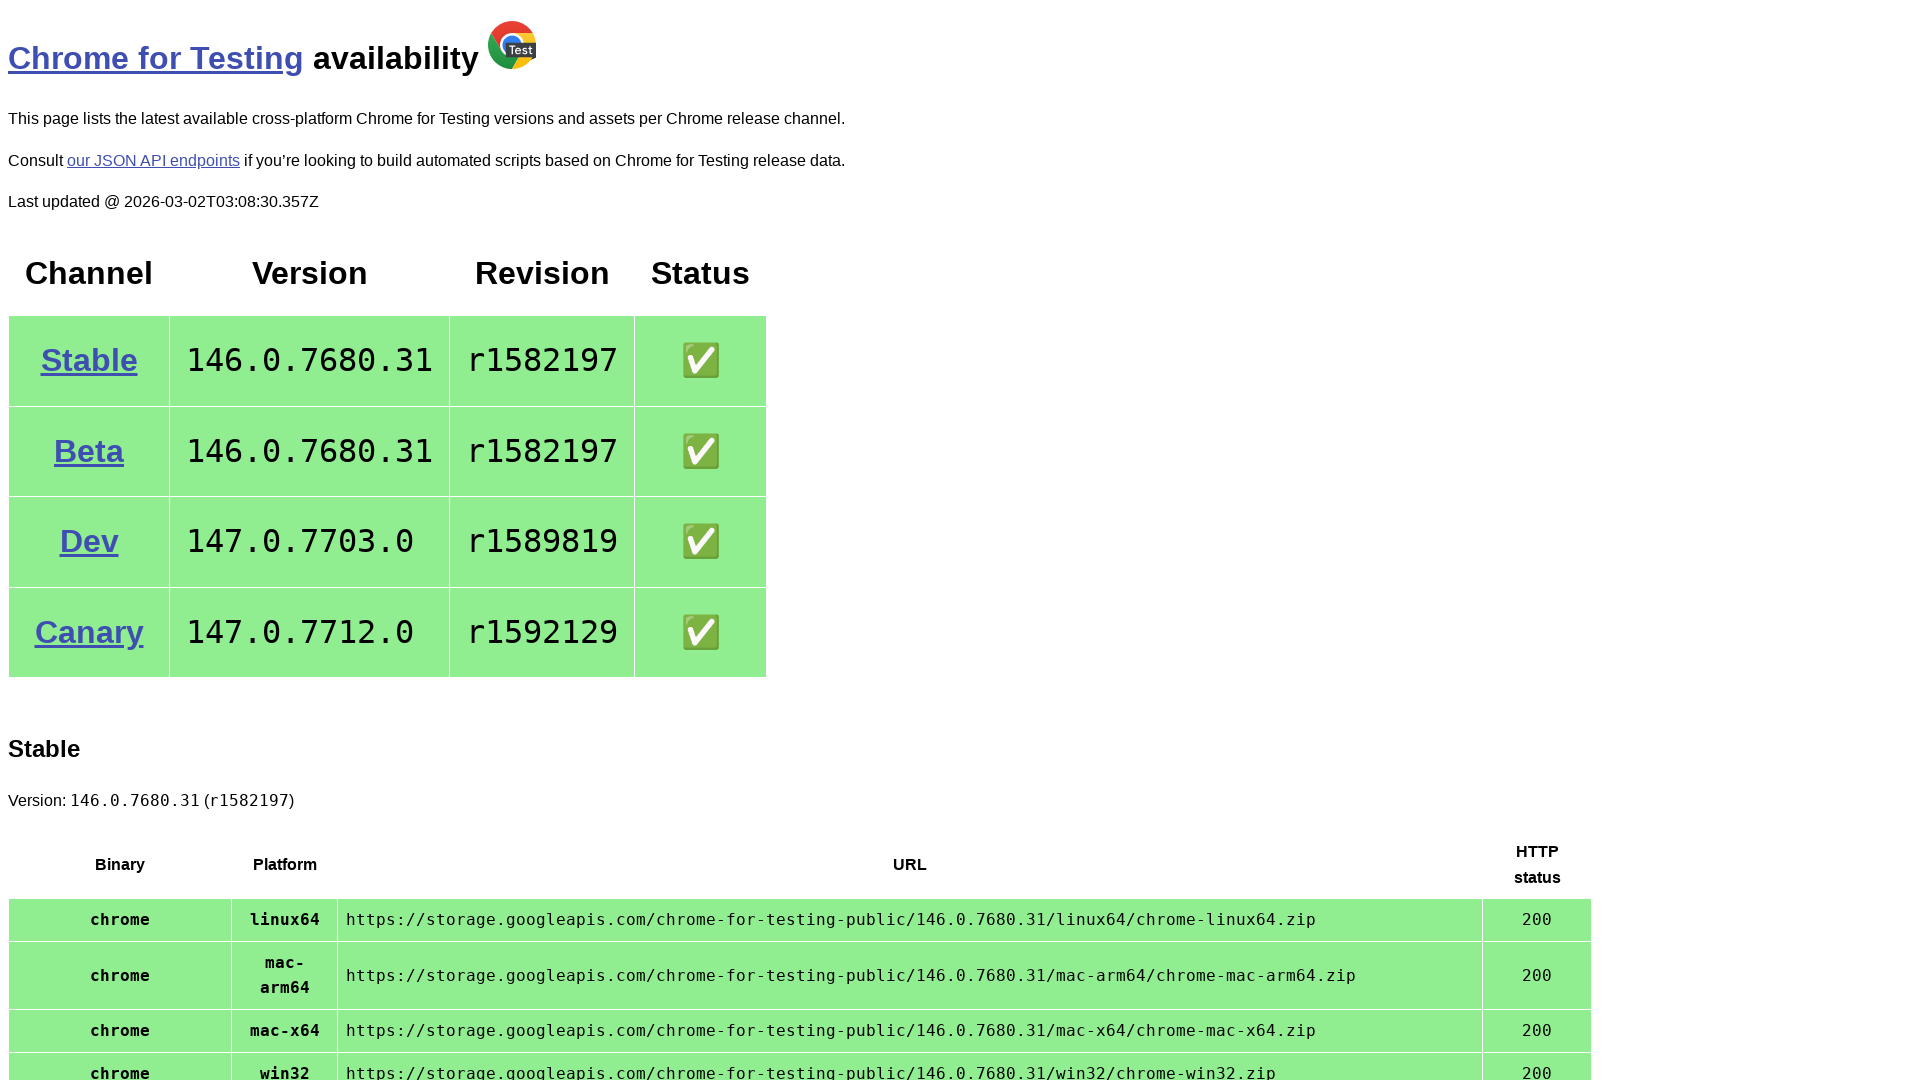

Page DOM content fully loaded
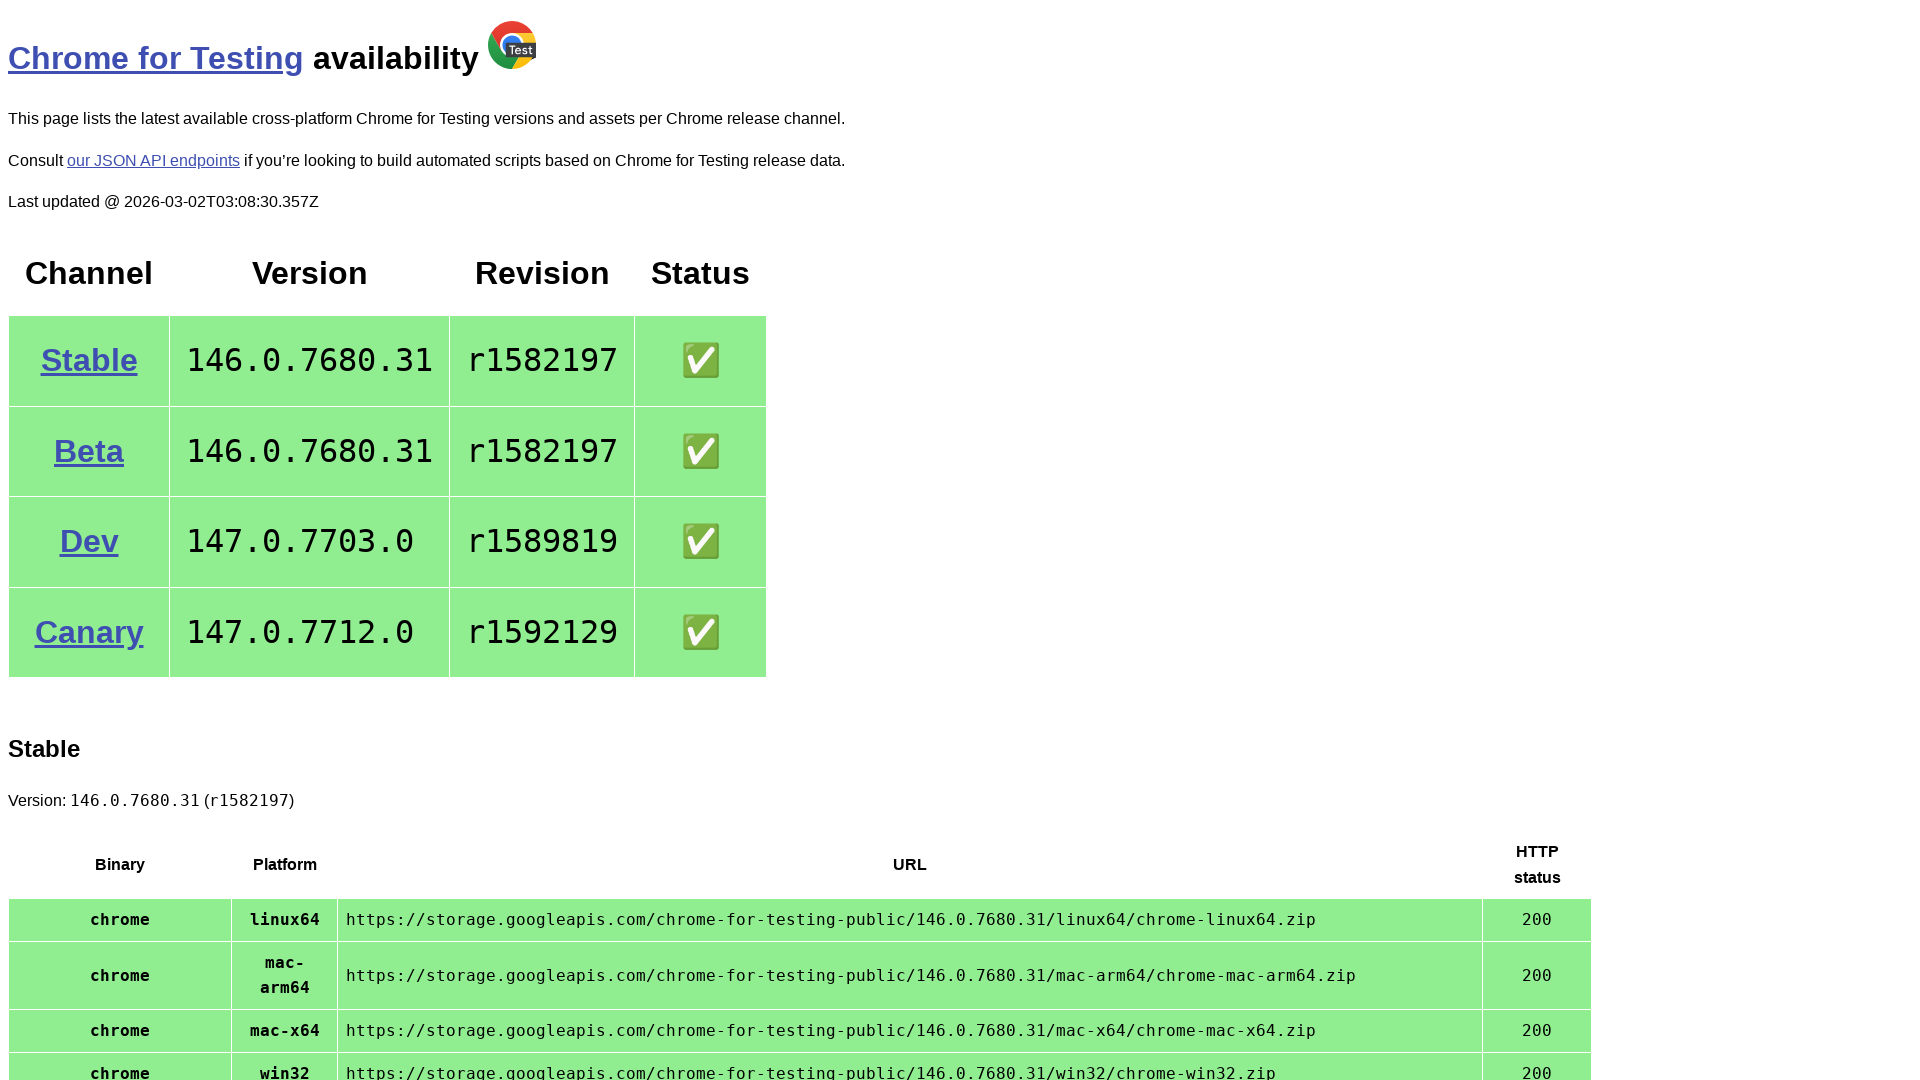

Page title verified - page loaded successfully
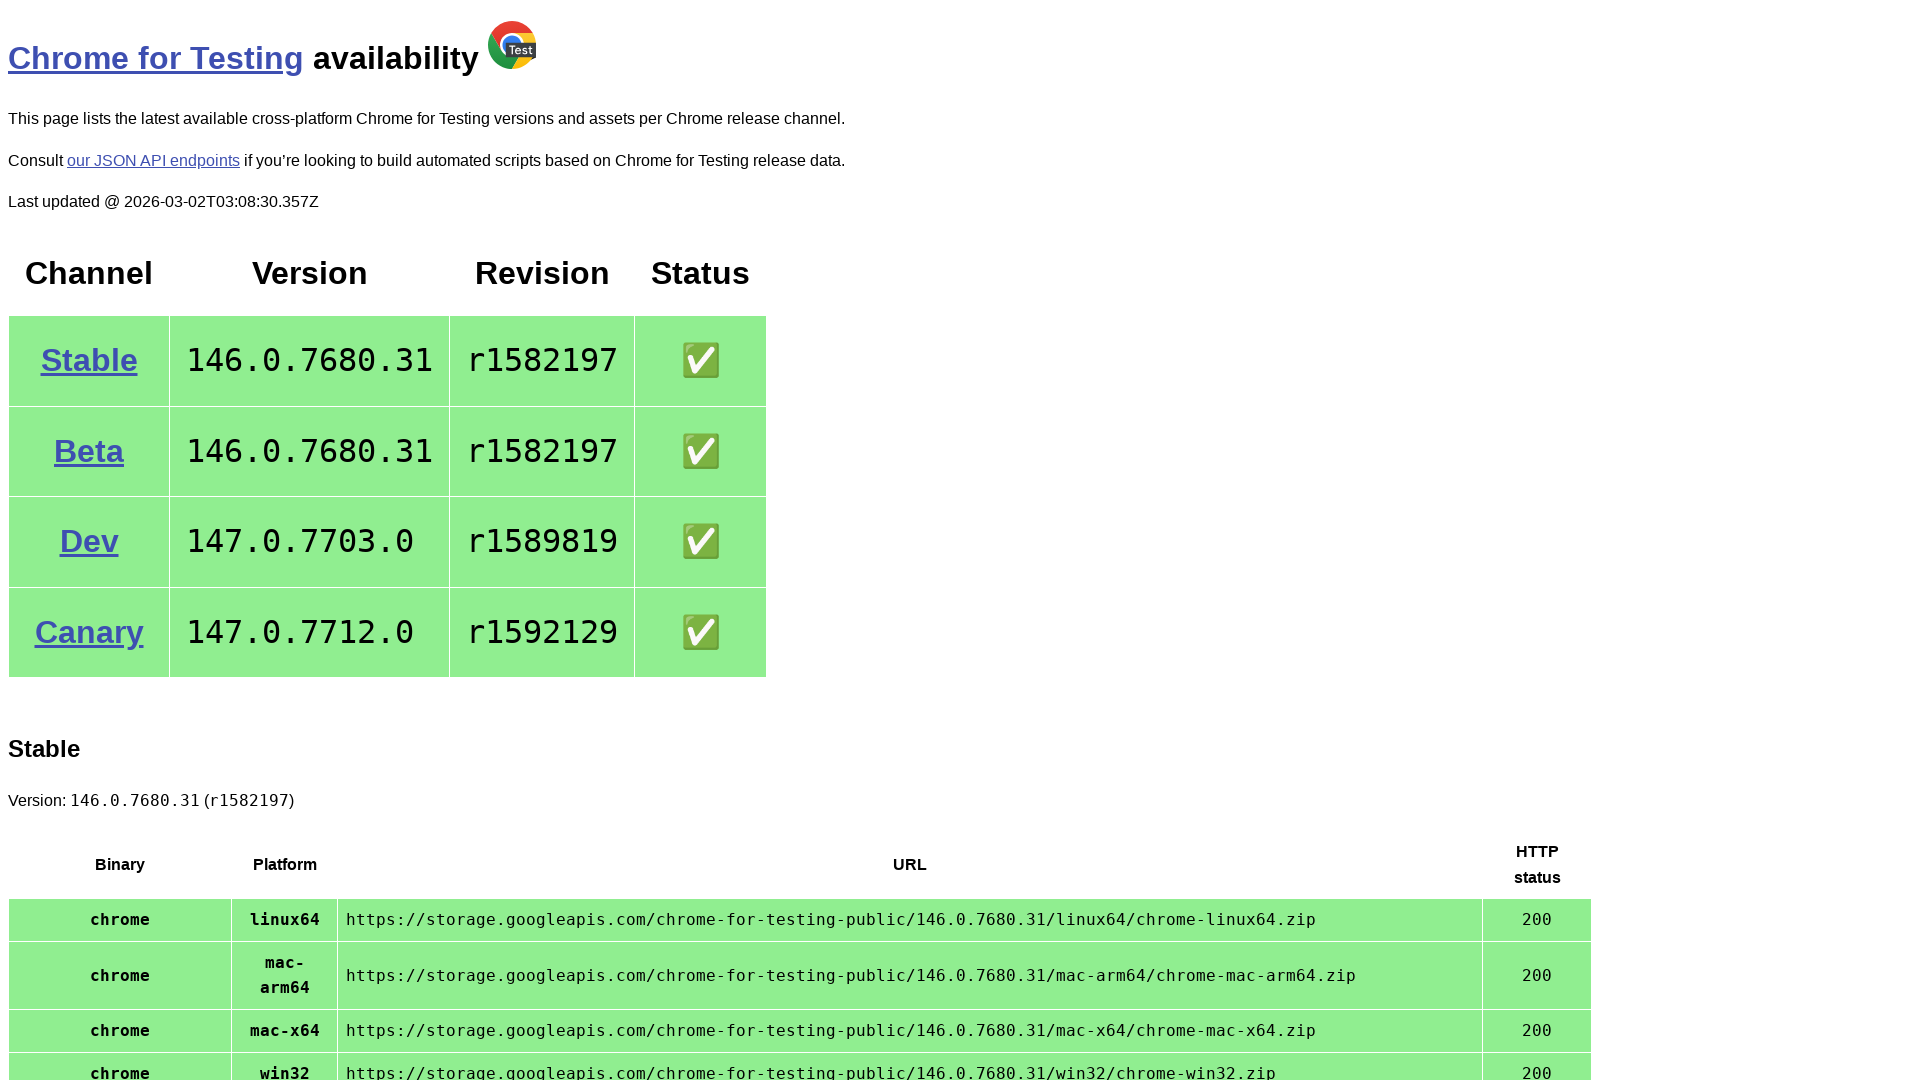

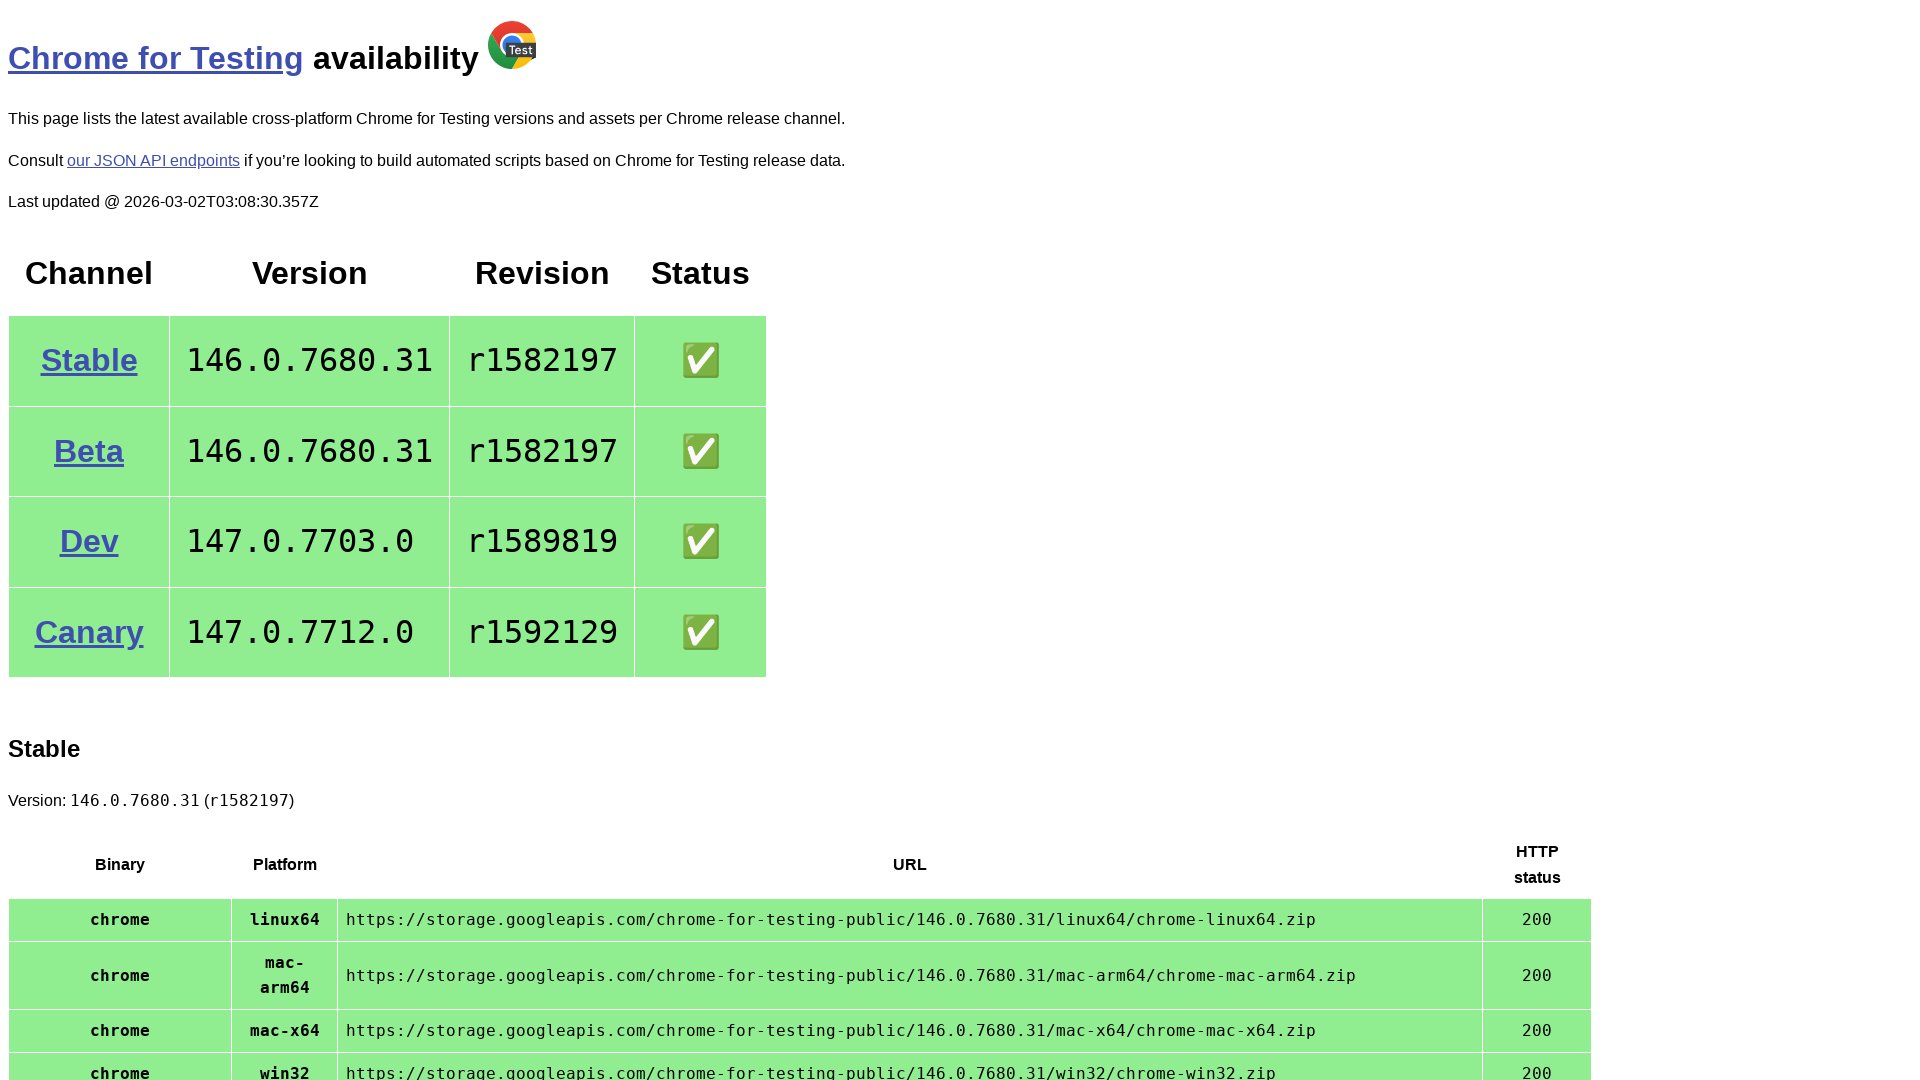